Navigates to a test automation practice site and verifies the presence of a web table with headers and data rows by checking for the table structure.

Starting URL: https://testautomationpractice.blogspot.com/

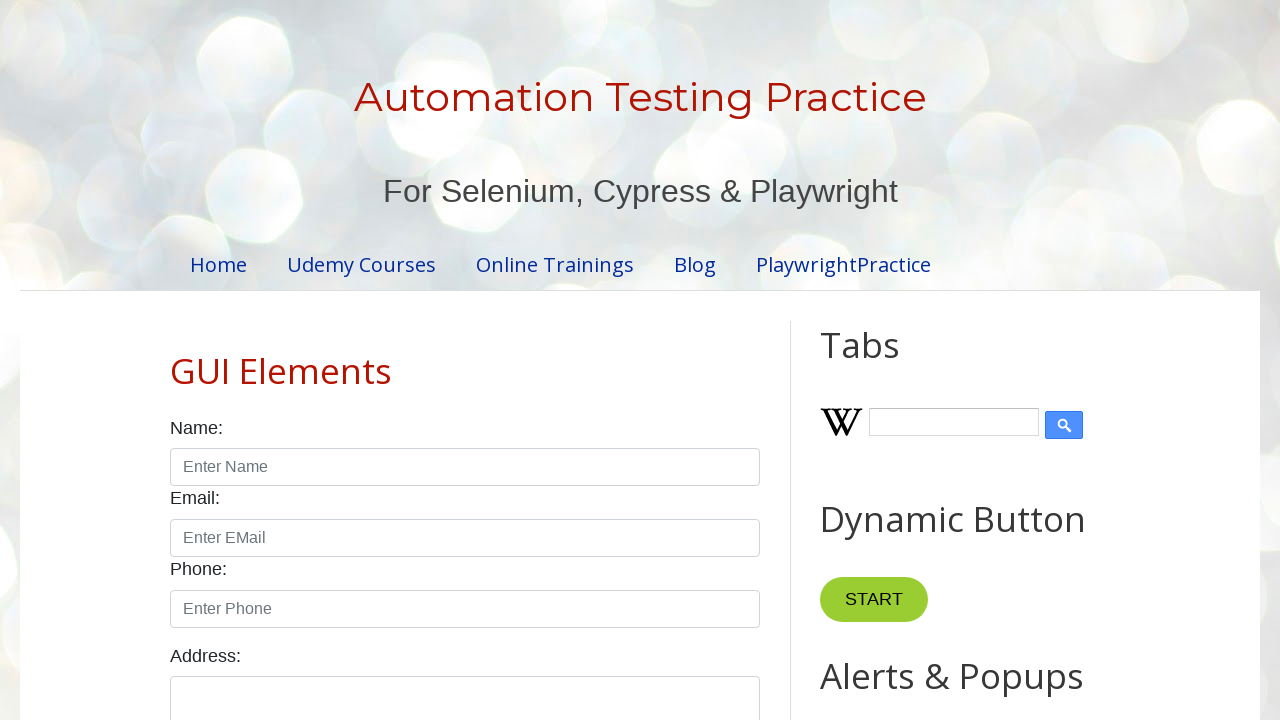

Navigated to test automation practice site
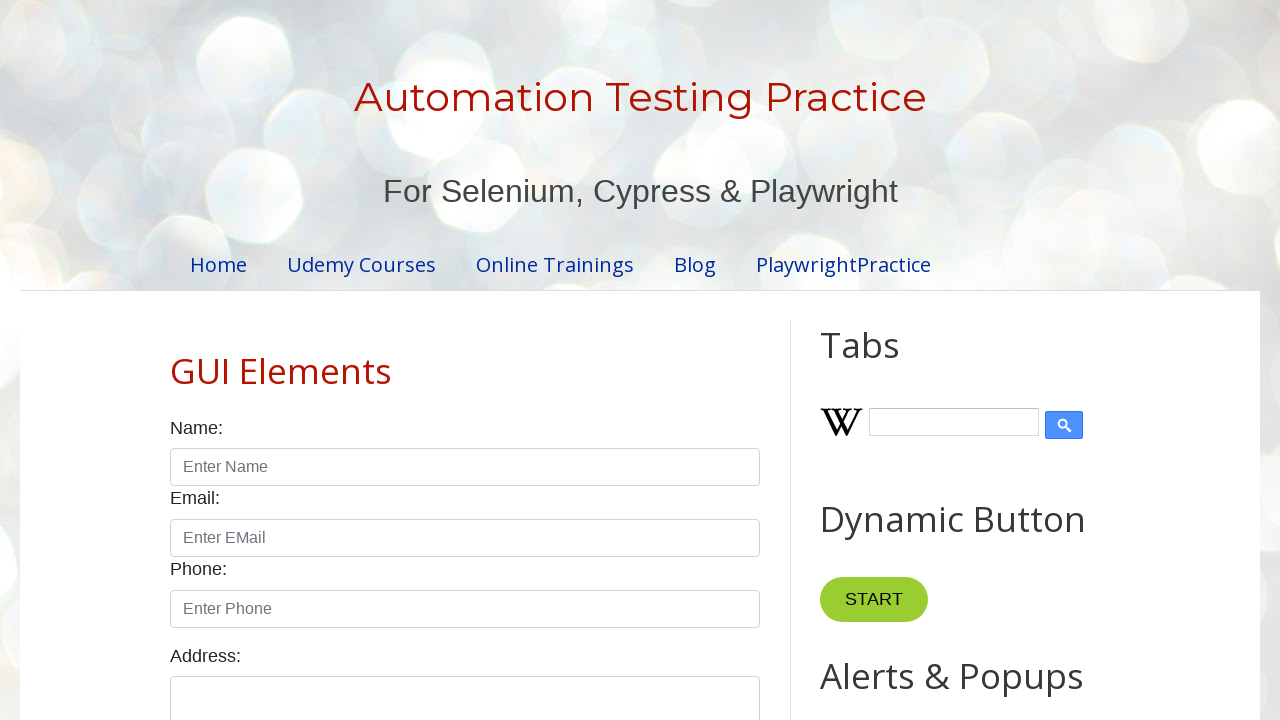

BookTable element is present on the page
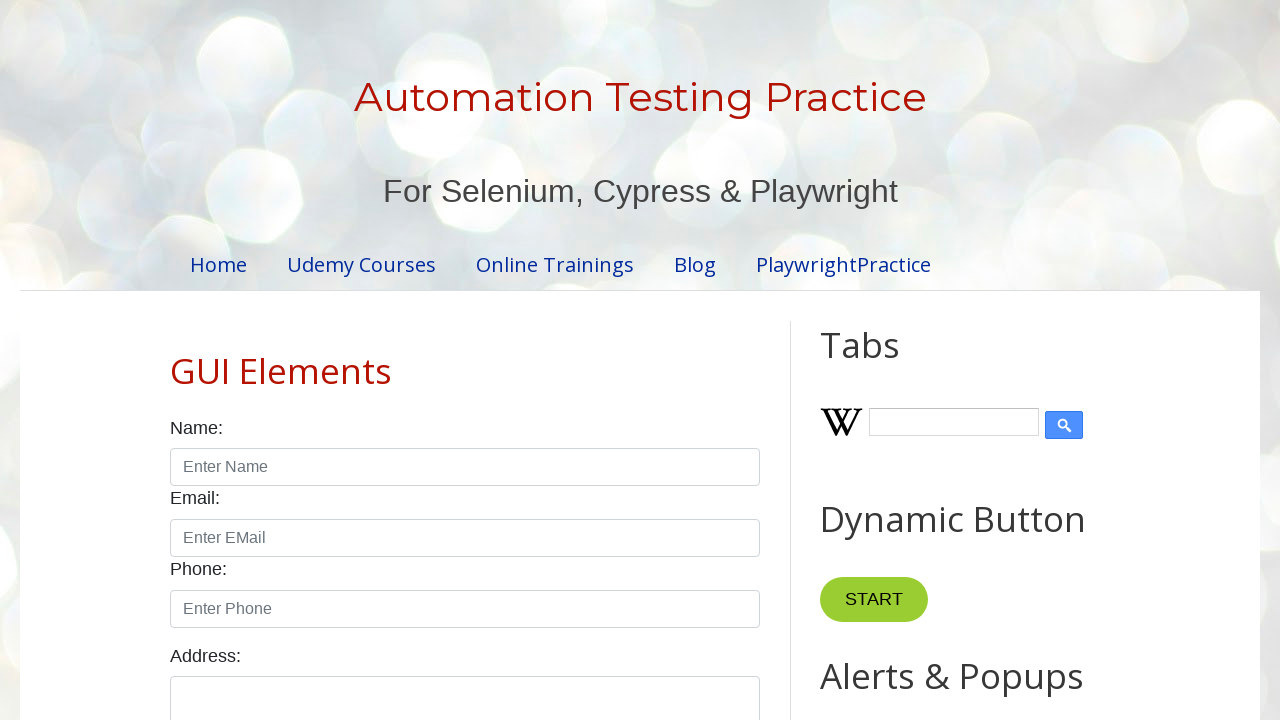

Table rows are loaded and accessible
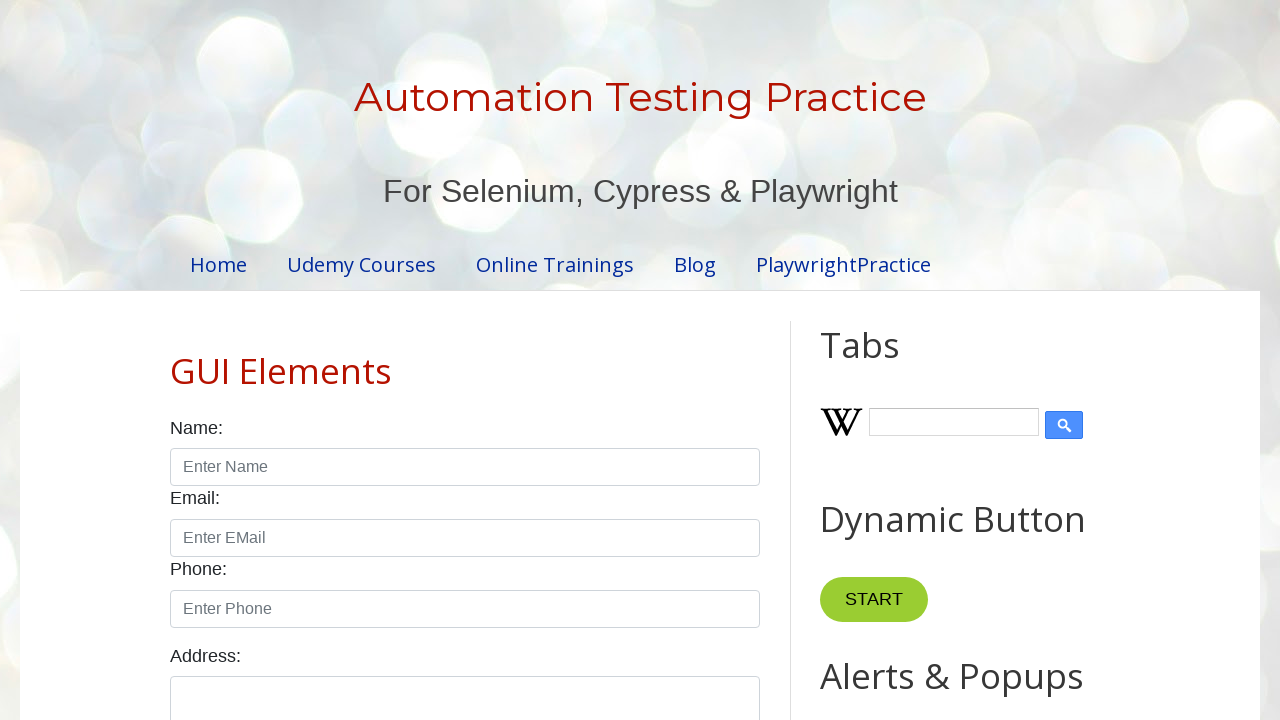

Table header columns are present
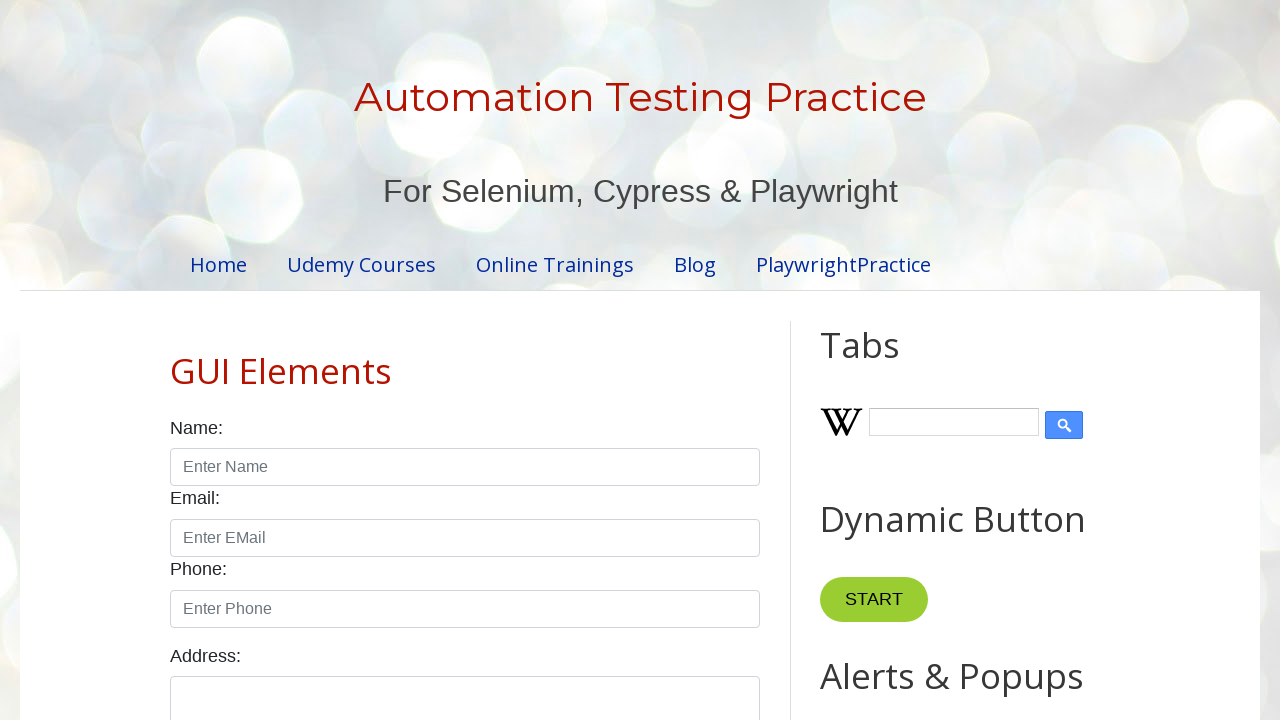

Table data cells are present in row 2, column 1
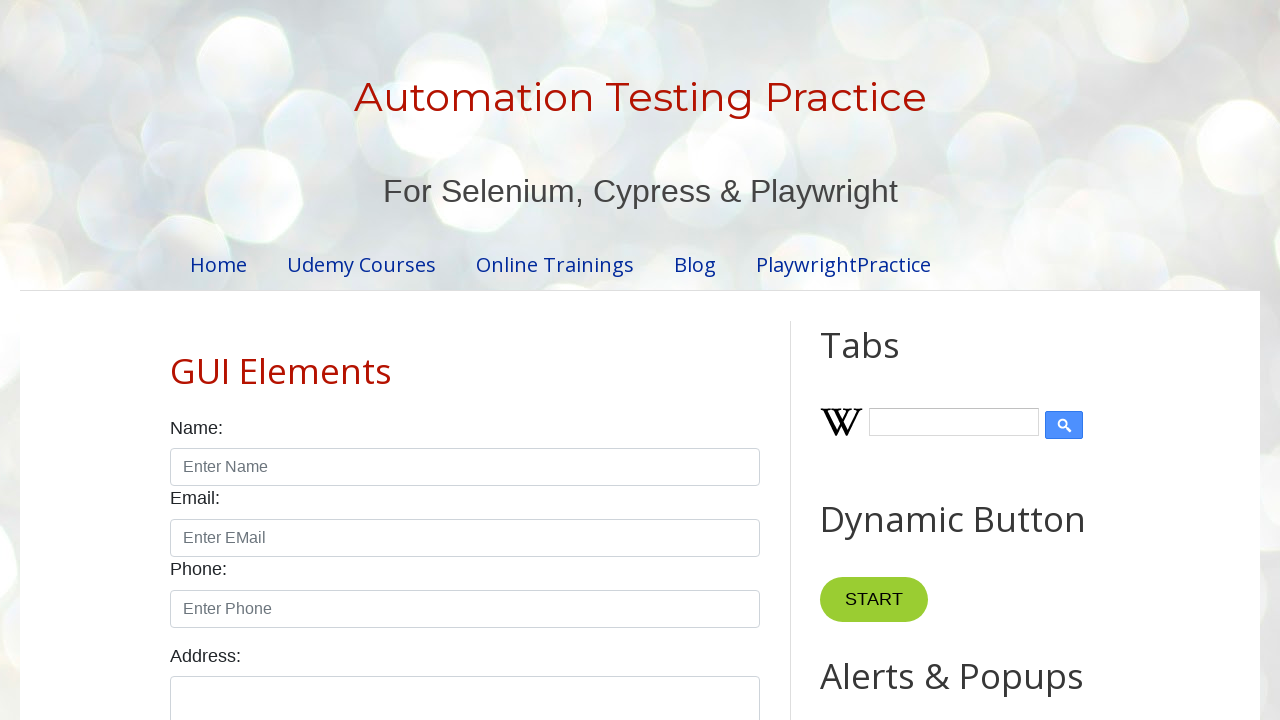

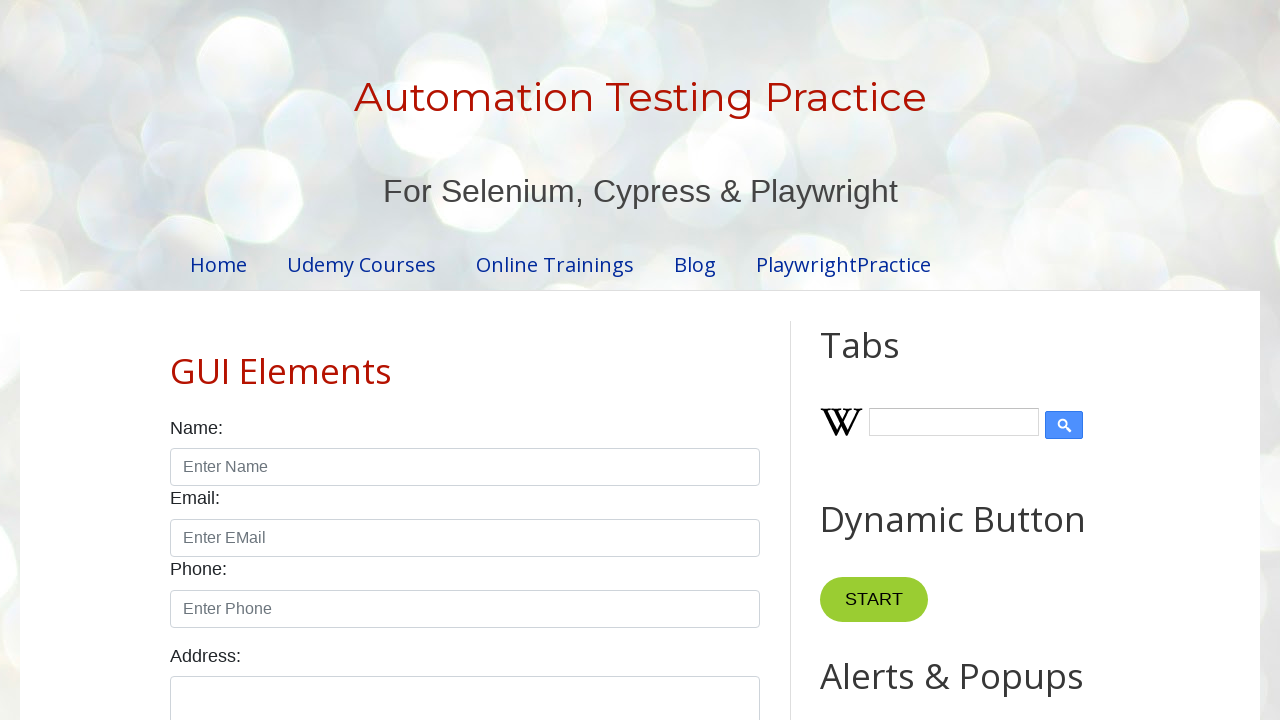